Tests the click button functionality on DemoQA by performing a dynamic click action and verifying the success message appears.

Starting URL: https://demoqa.com/buttons

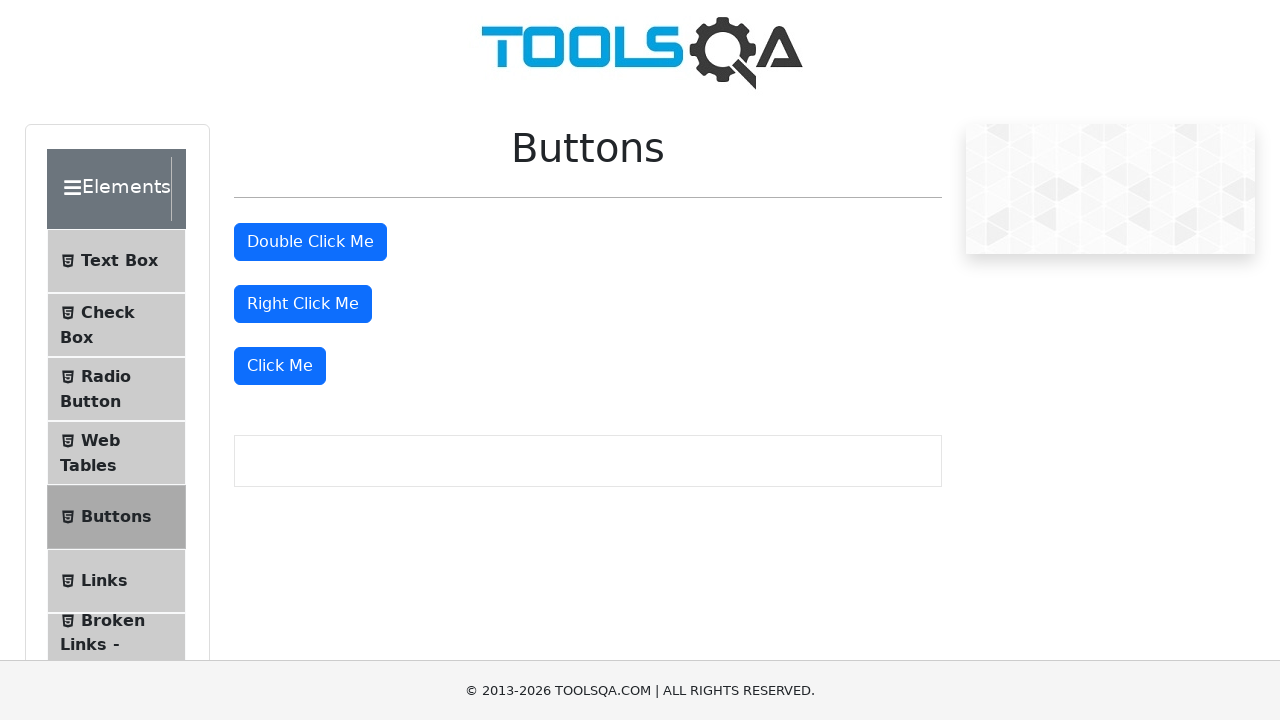

Navigated to DemoQA buttons page
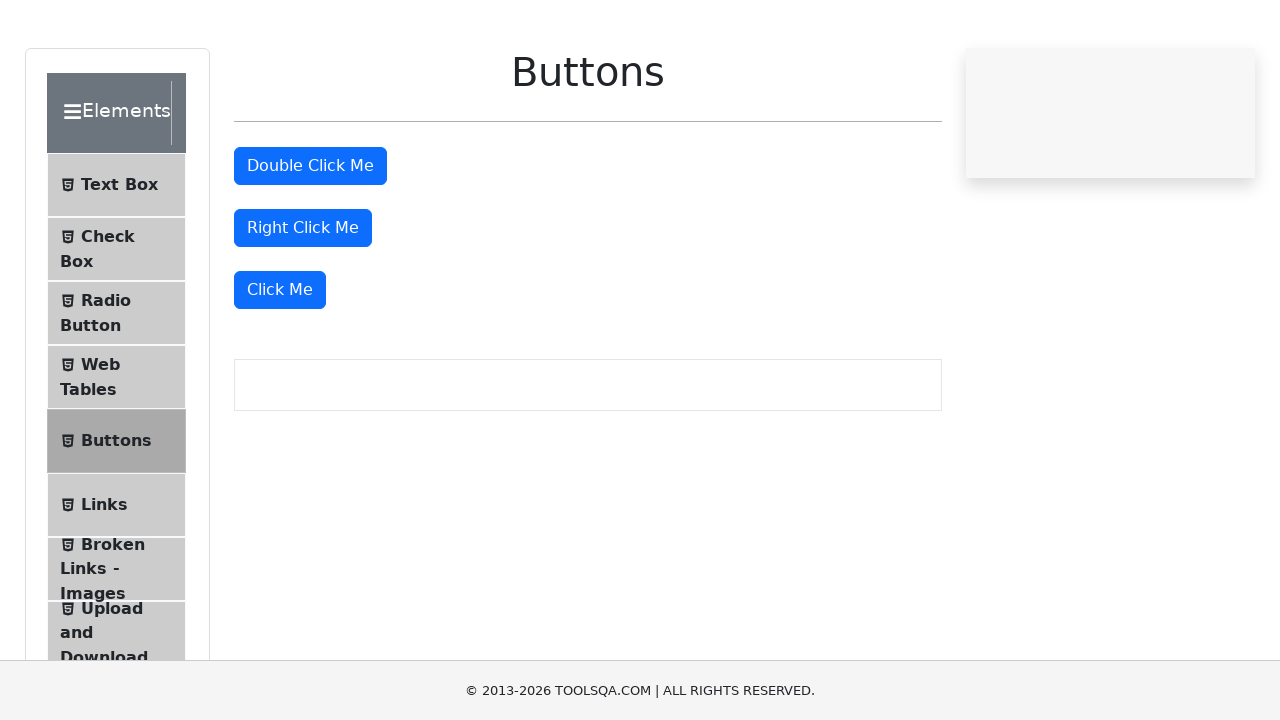

Clicked the 'Click Me' button at (280, 366) on xpath=//button[text()='Click Me']
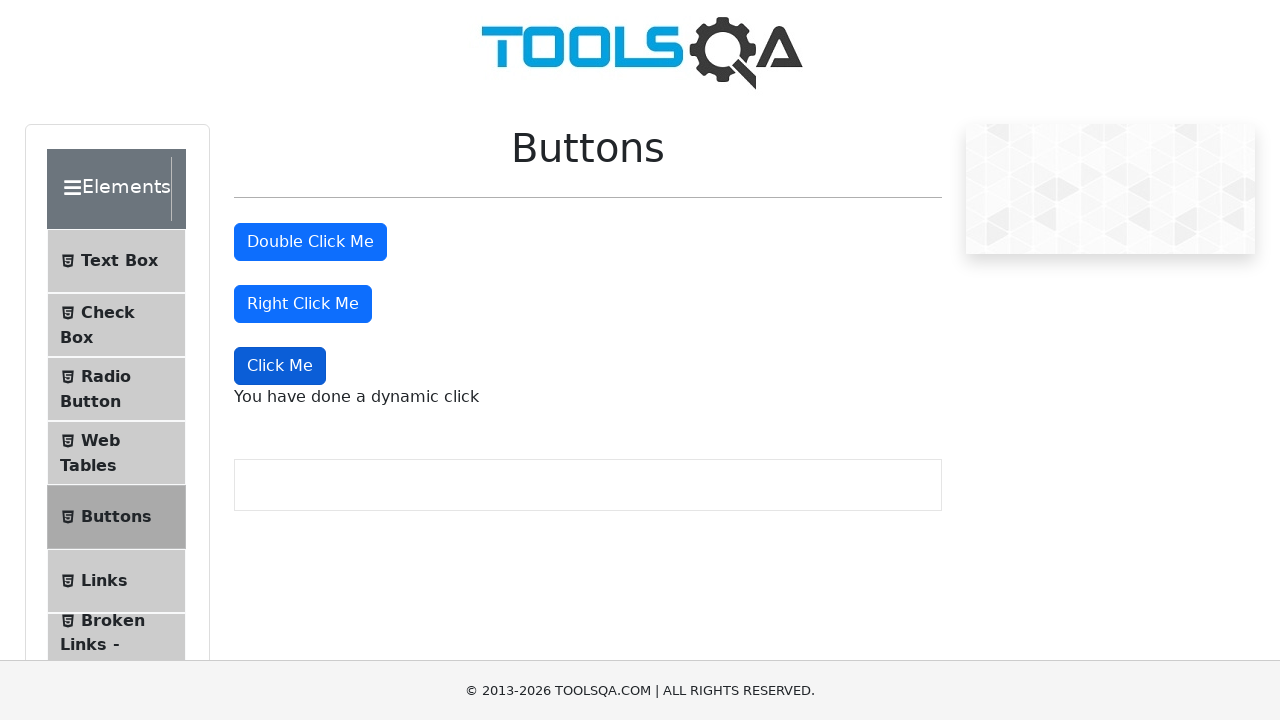

Dynamic click message became visible
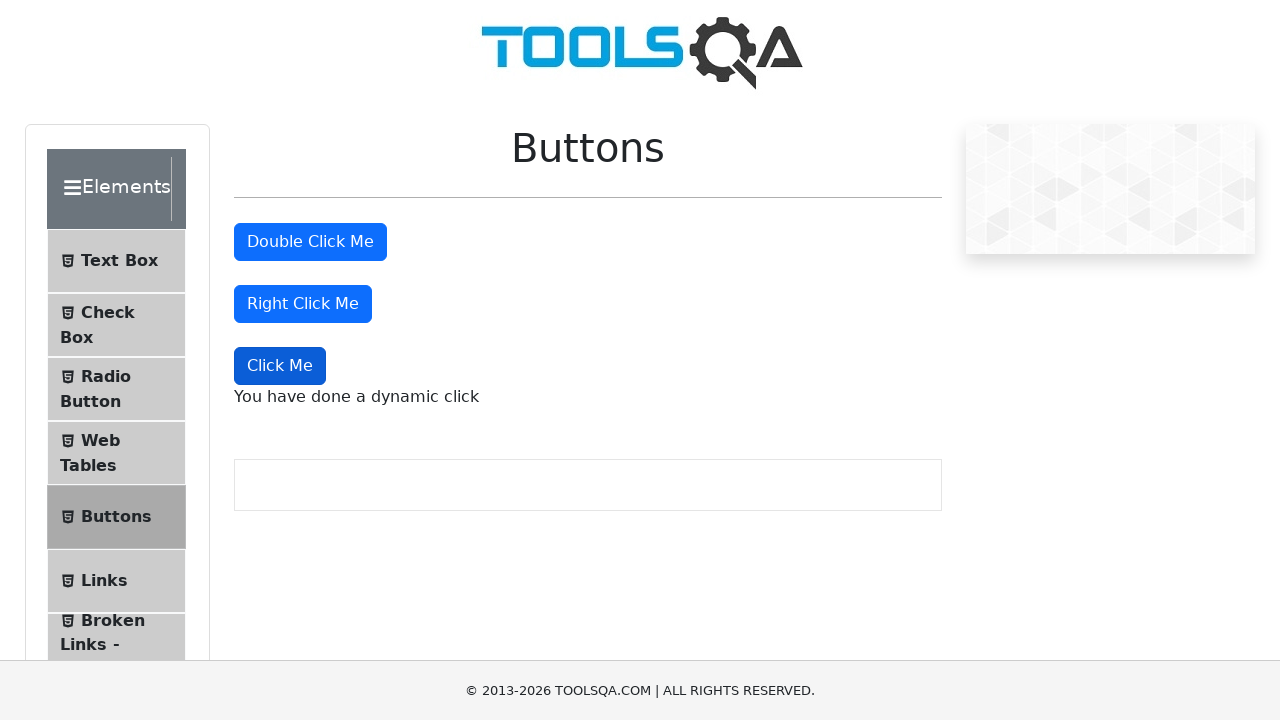

Verified success message: 'You have done a dynamic click'
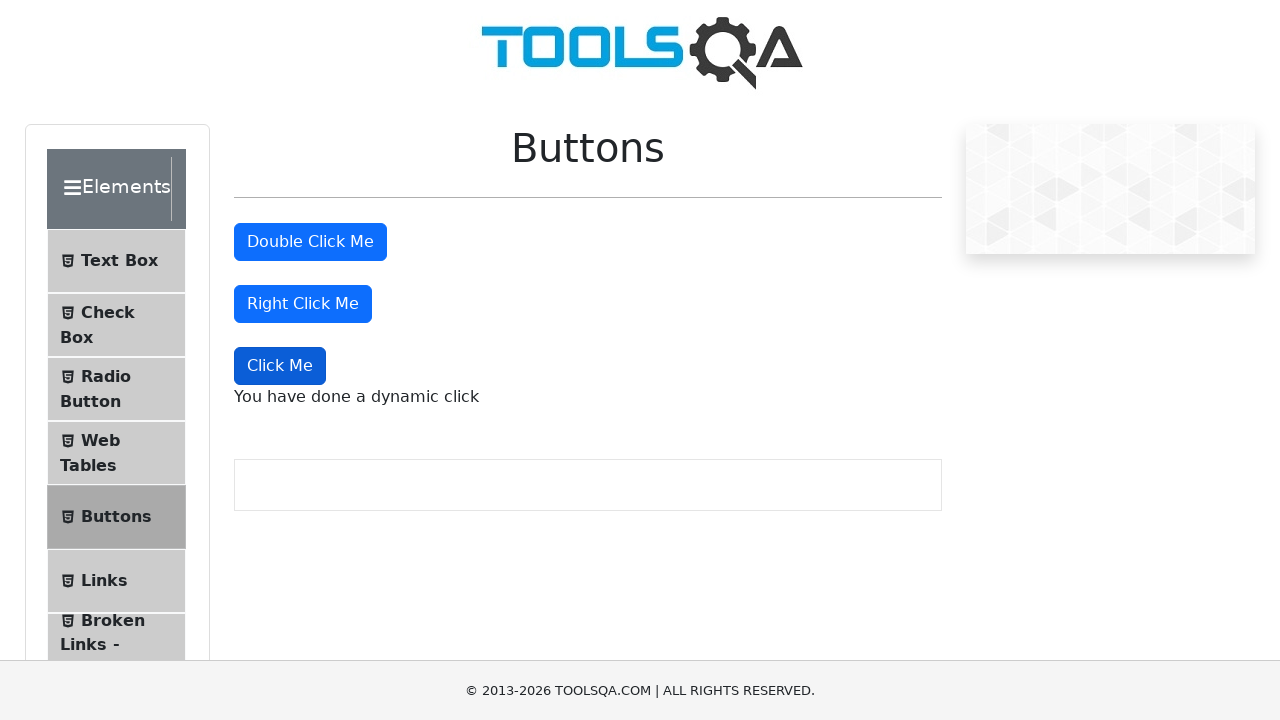

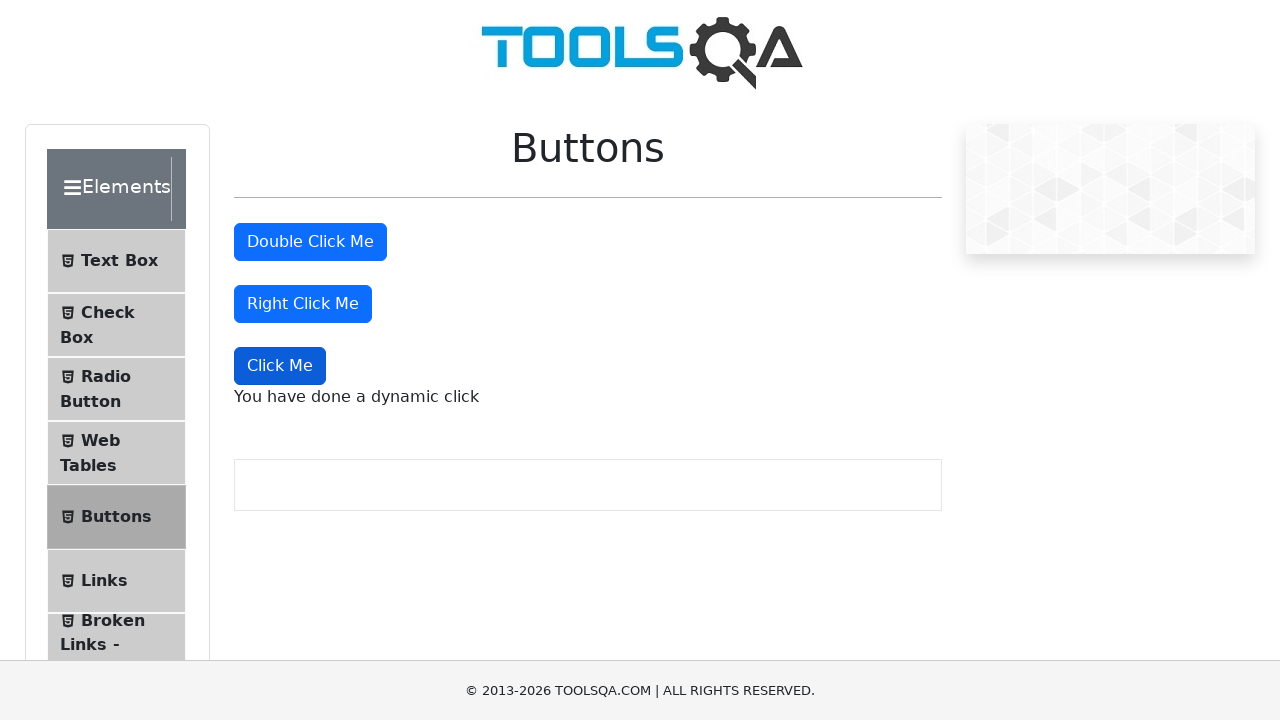